Tests triggering and dismissing a JavaScript confirm dialog

Starting URL: https://testpages.eviltester.com/styled/alerts/alert-test.html

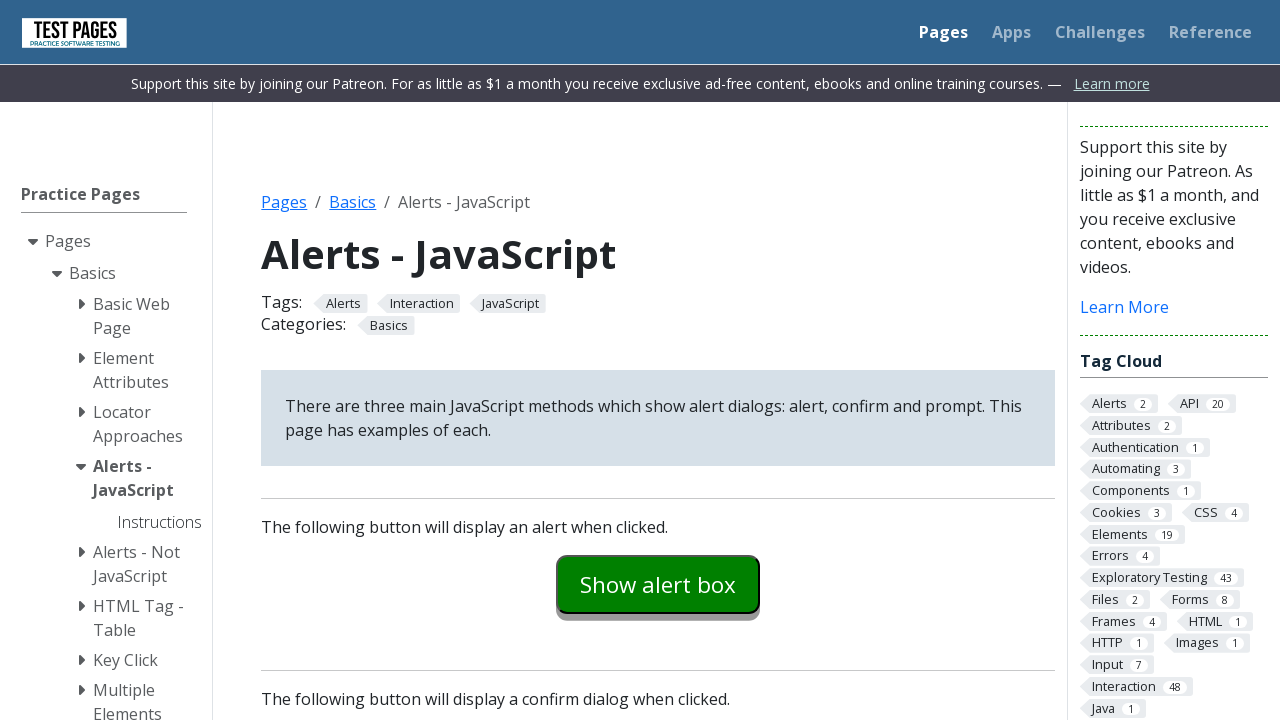

Set up dialog handler to dismiss confirm dialogs
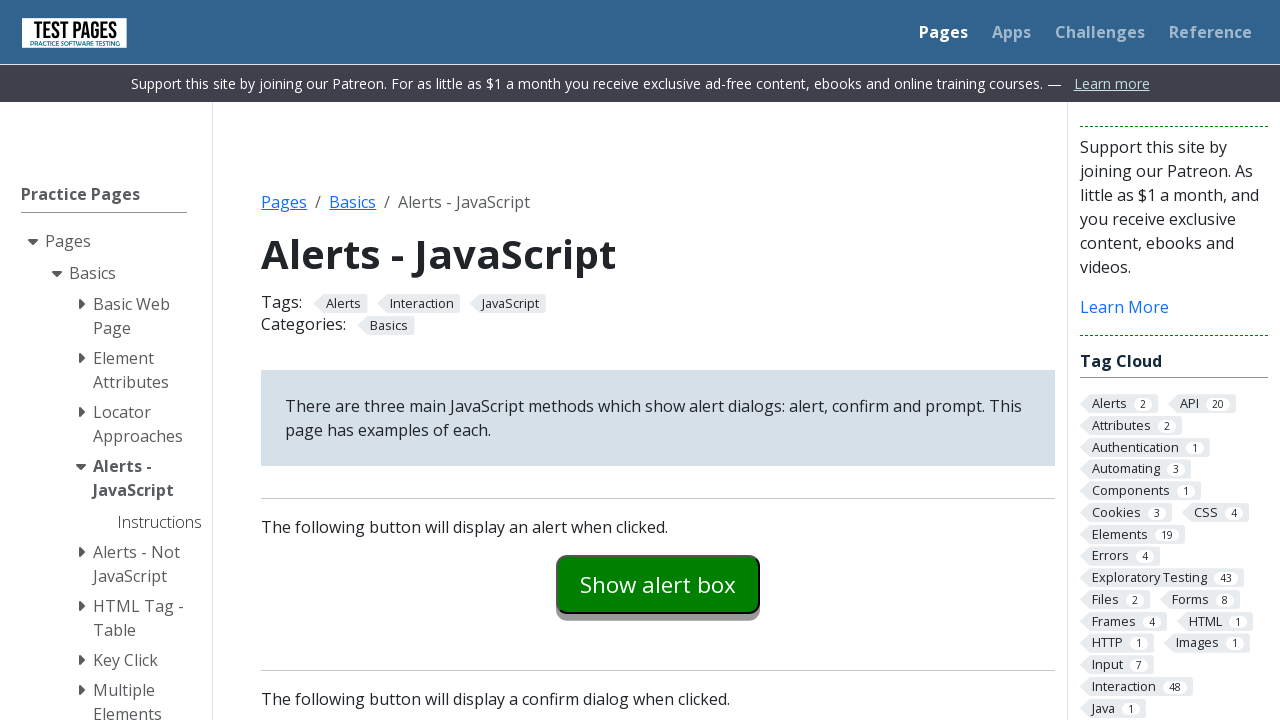

Clicked the confirm button to trigger JavaScript confirm dialog at (658, 360) on #confirmexample
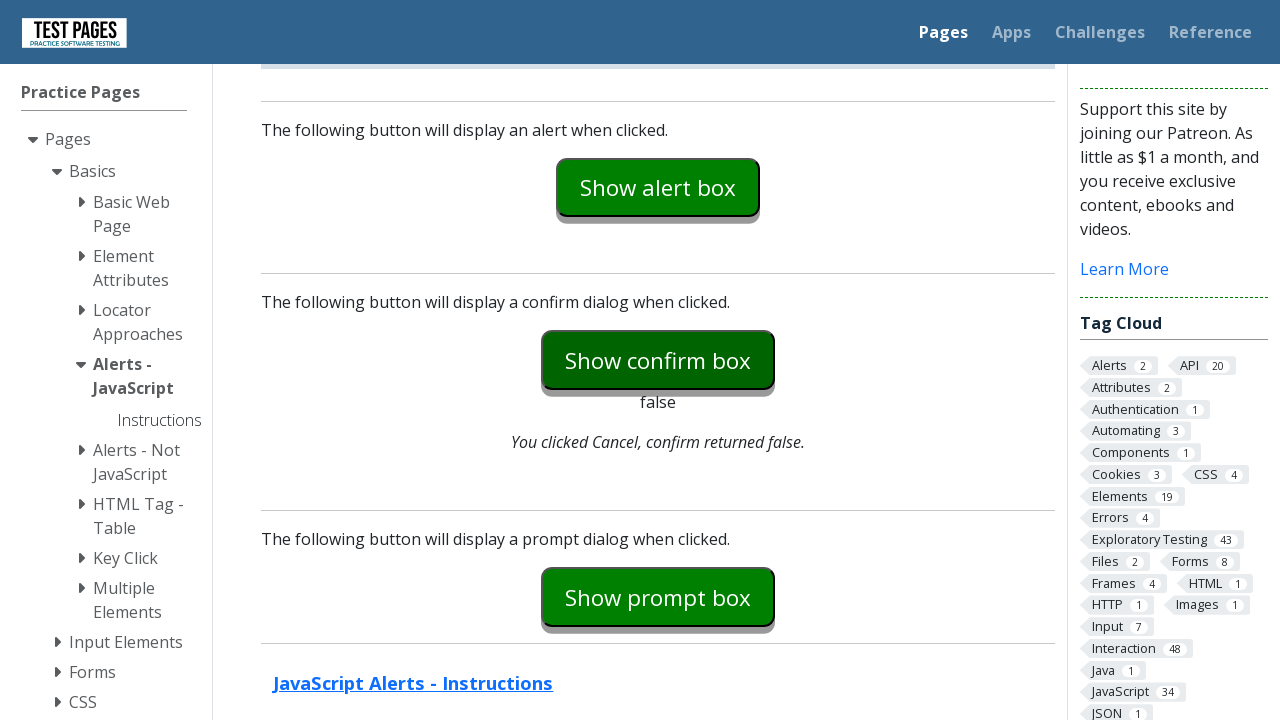

Confirmed that confirm dialog was dismissed and explanation message appeared
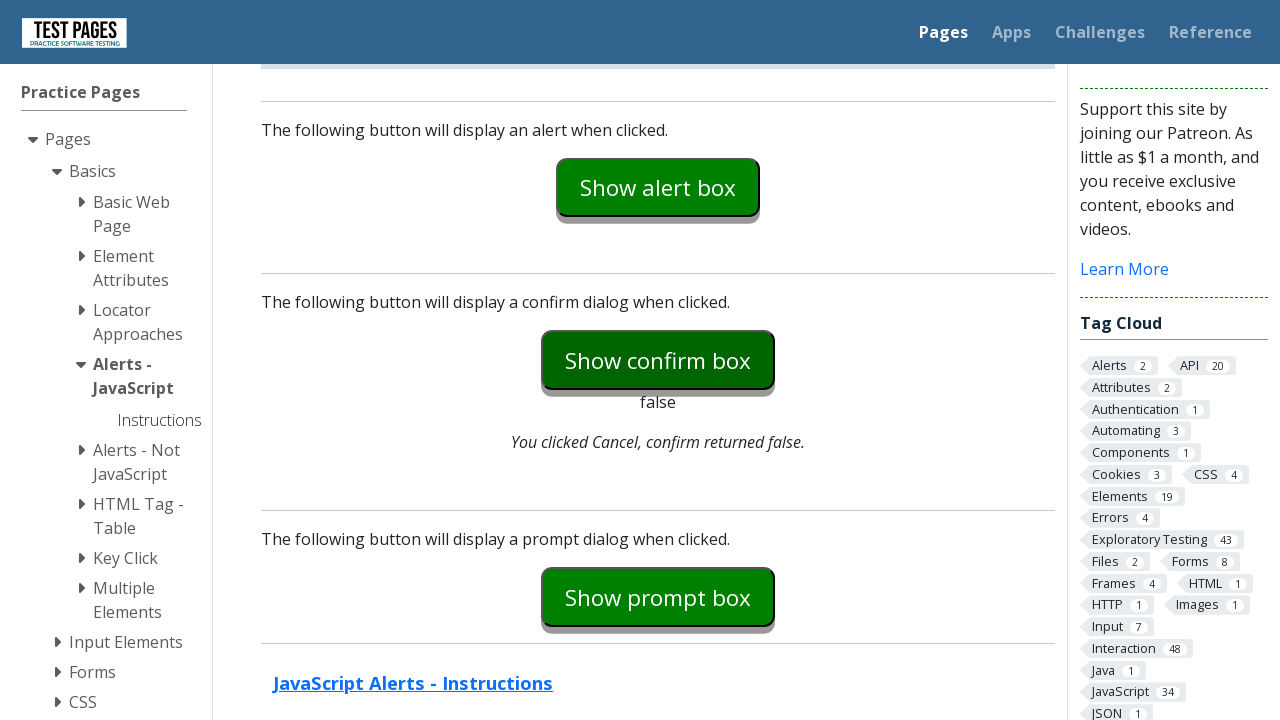

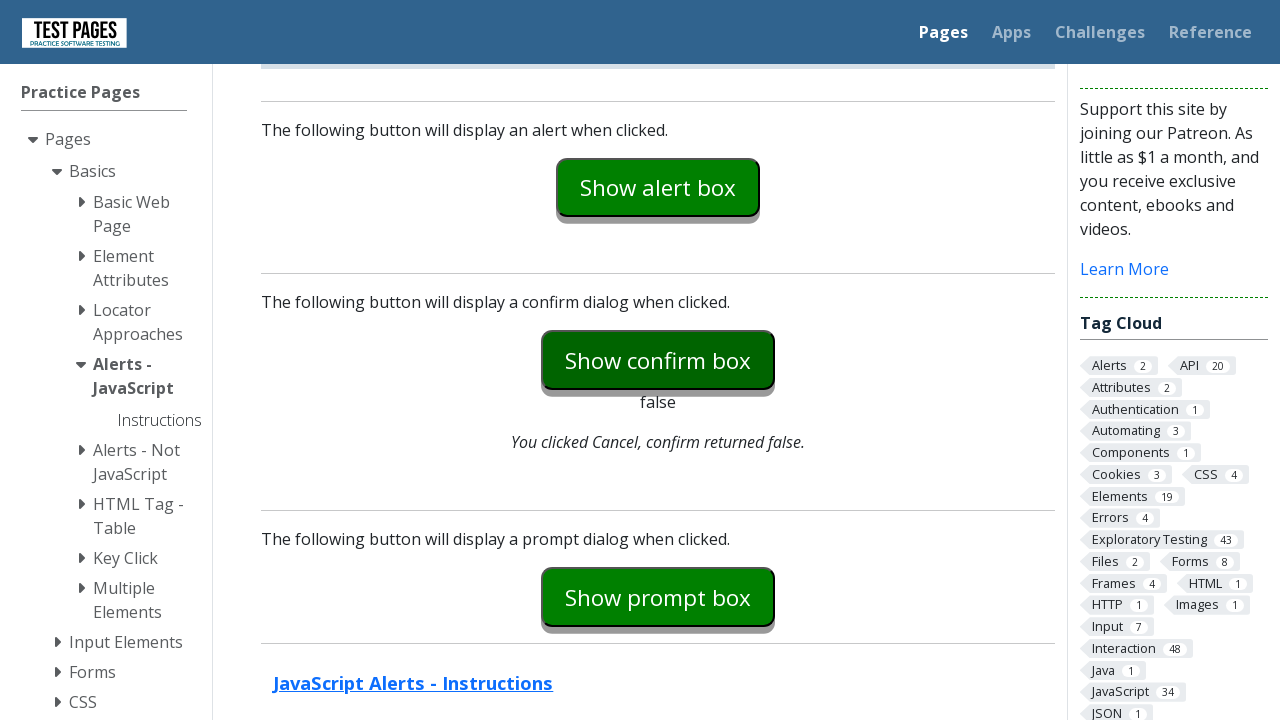